Navigates to the omayo test blog and clicks on the "testwisely" link to test link navigation functionality

Starting URL: https://omayo.blogspot.com/

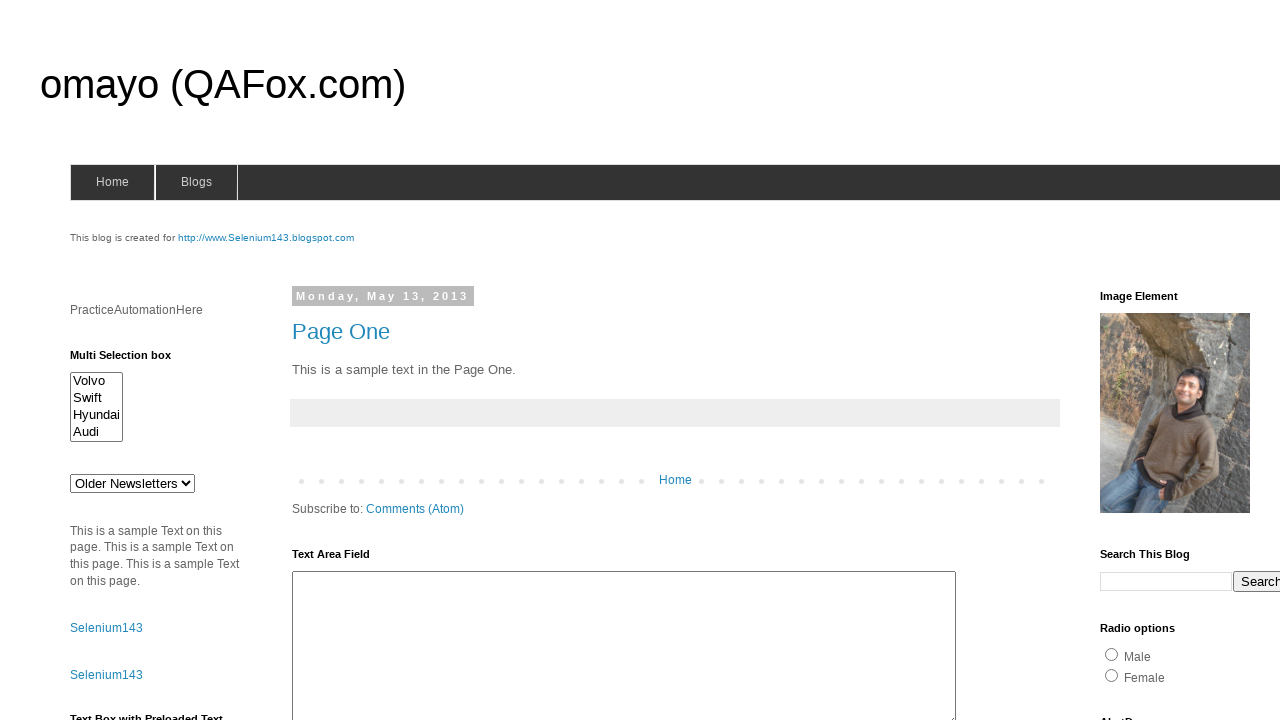

Navigated to omayo test blog homepage
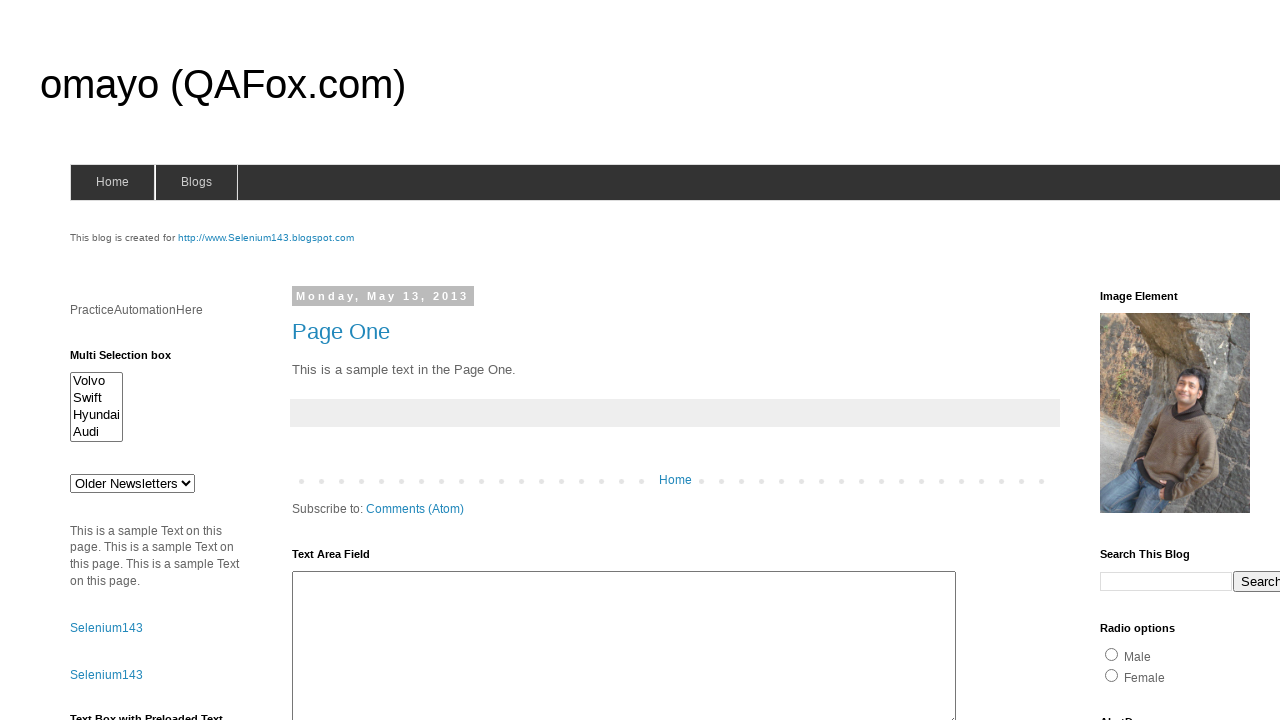

Clicked on the 'testwisely' link to test link navigation functionality at (1142, 361) on text=testwisely
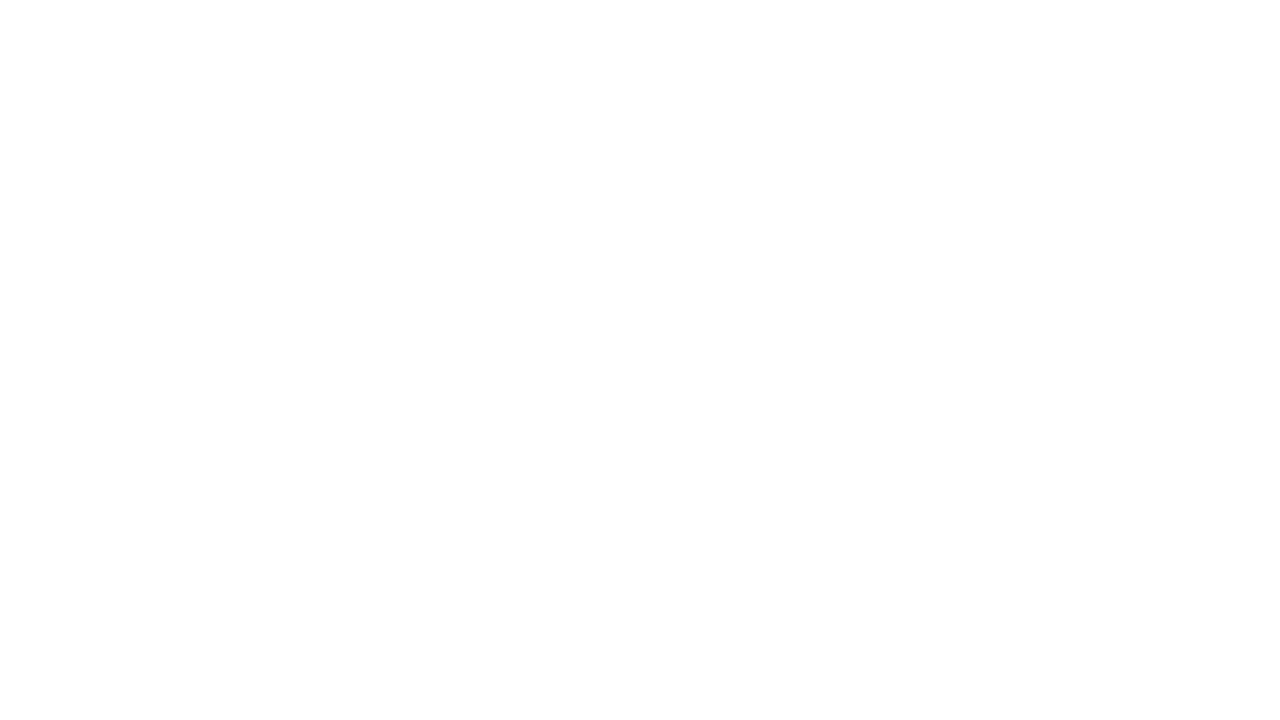

Page load completed after clicking testwisely link
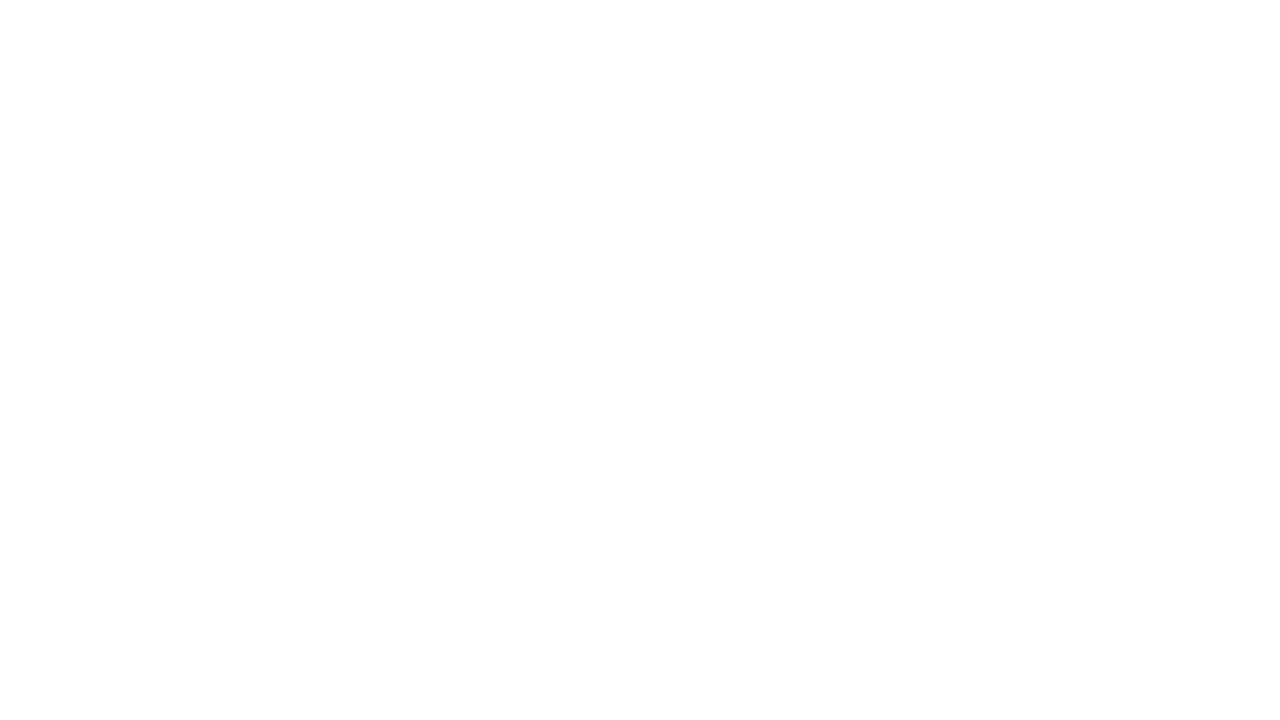

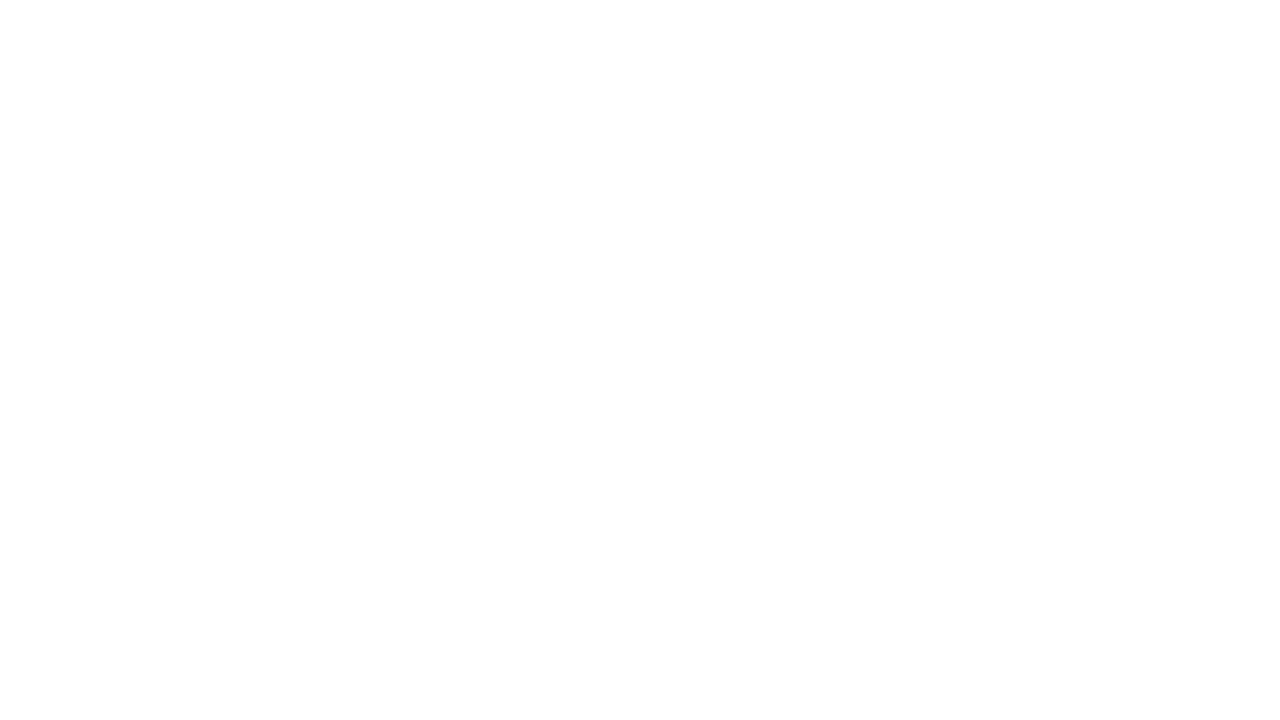